Tests nested frames navigation by switching between top, left, middle, and bottom frames and extracting text content from each frame

Starting URL: https://the-internet.herokuapp.com/frames

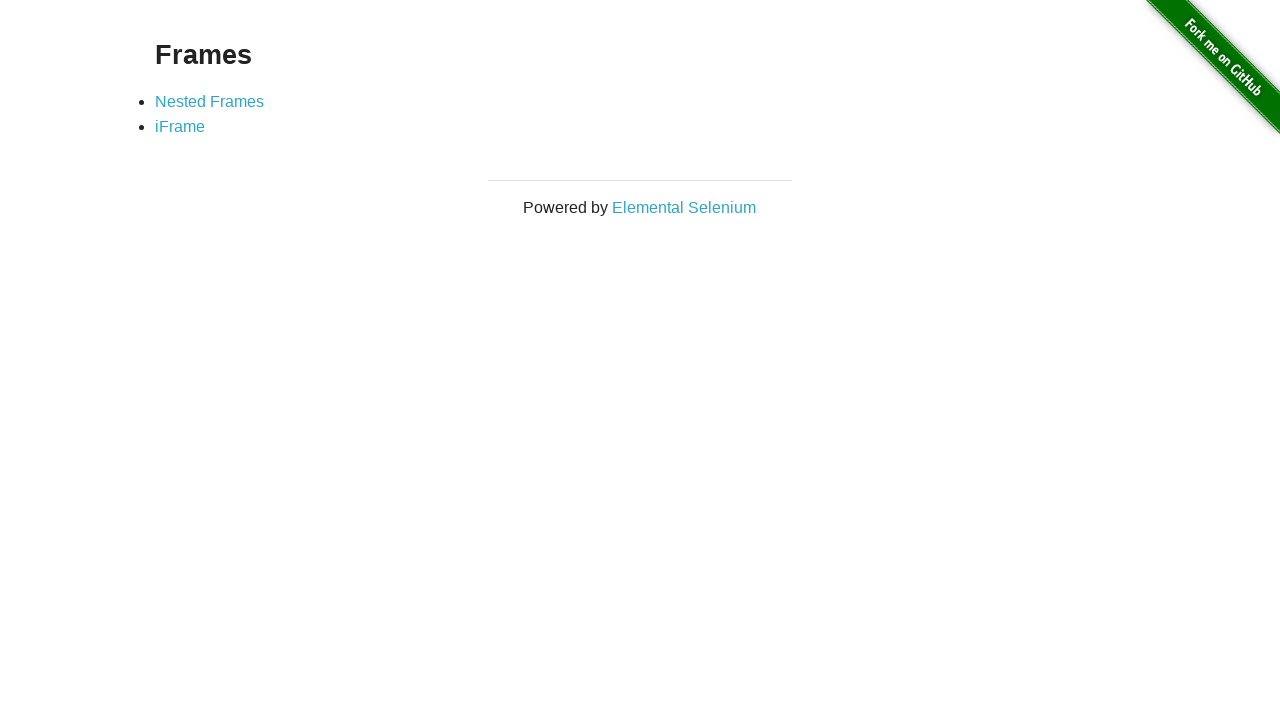

Clicked on Nested Frames link at (210, 101) on xpath=//a[text()='Nested Frames']
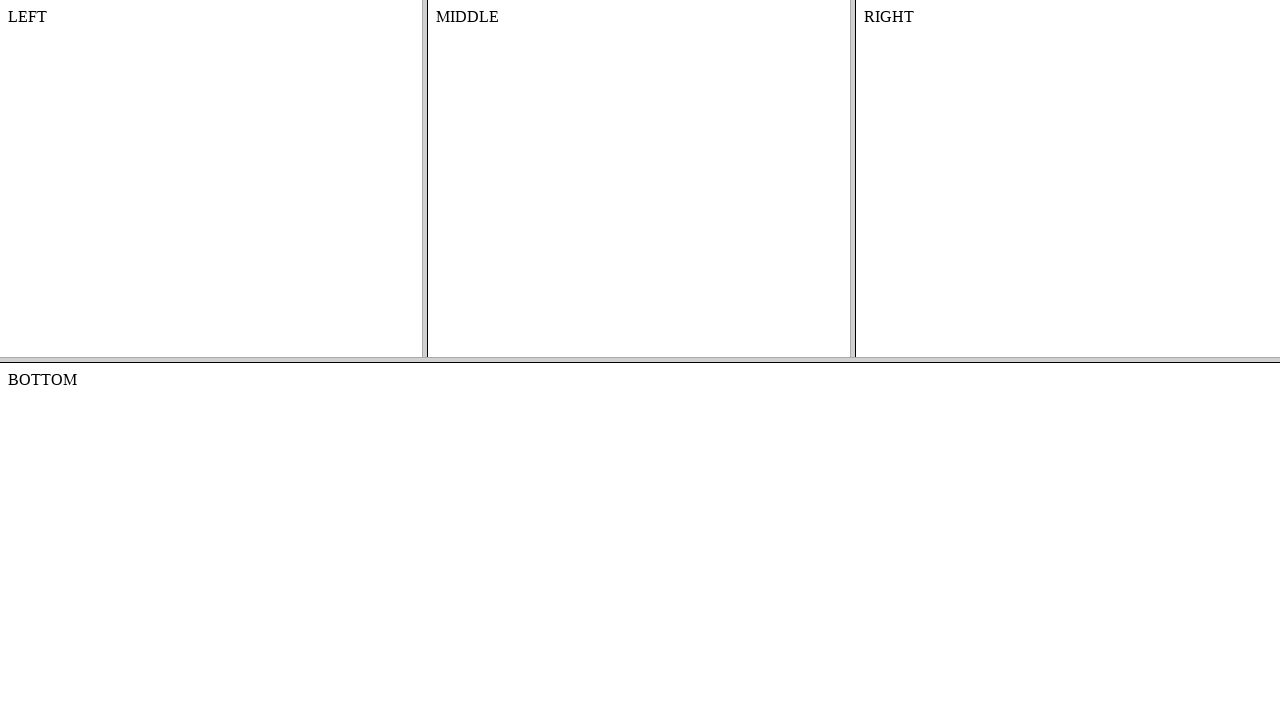

Waited for top frame to load
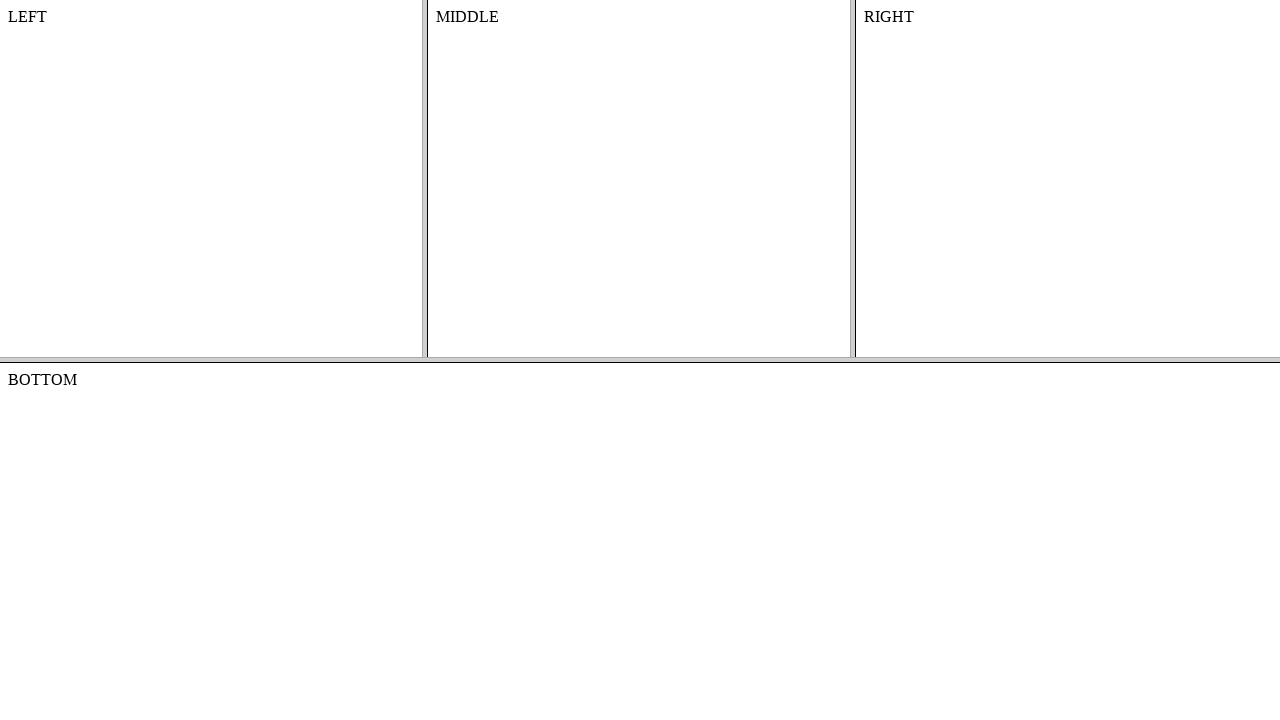

Switched to top frame
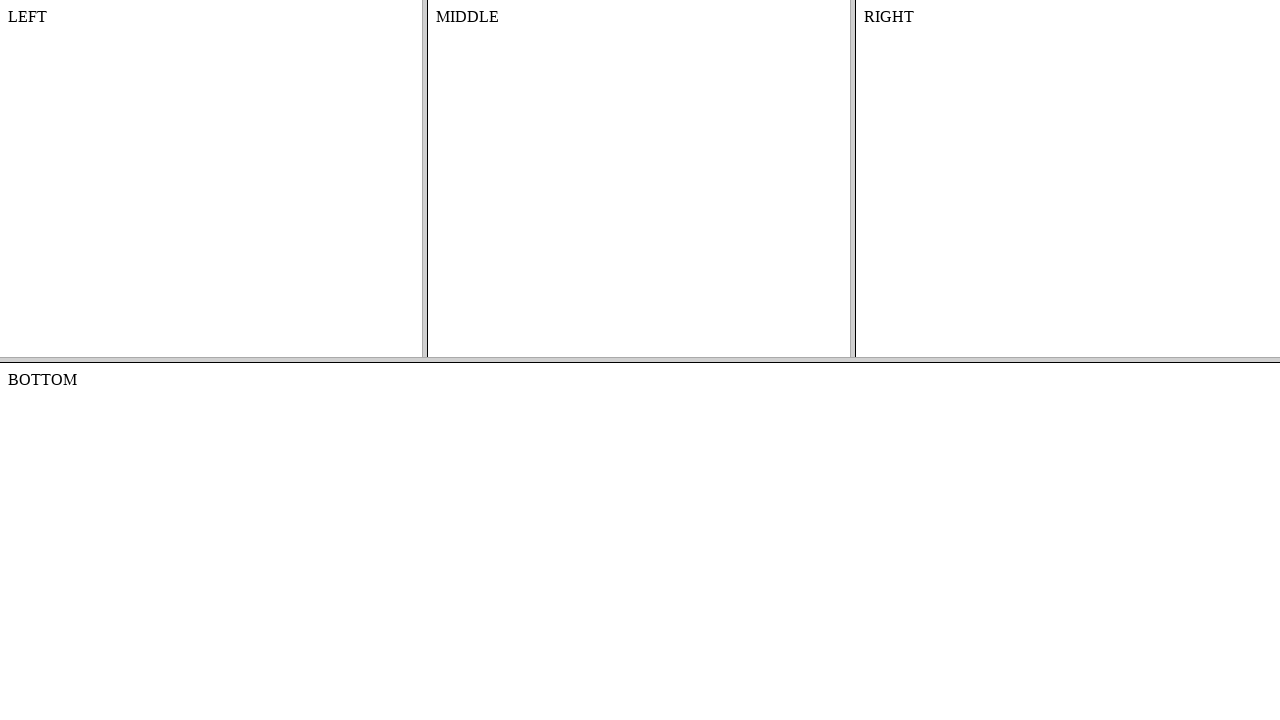

Switched to left frame within top frame
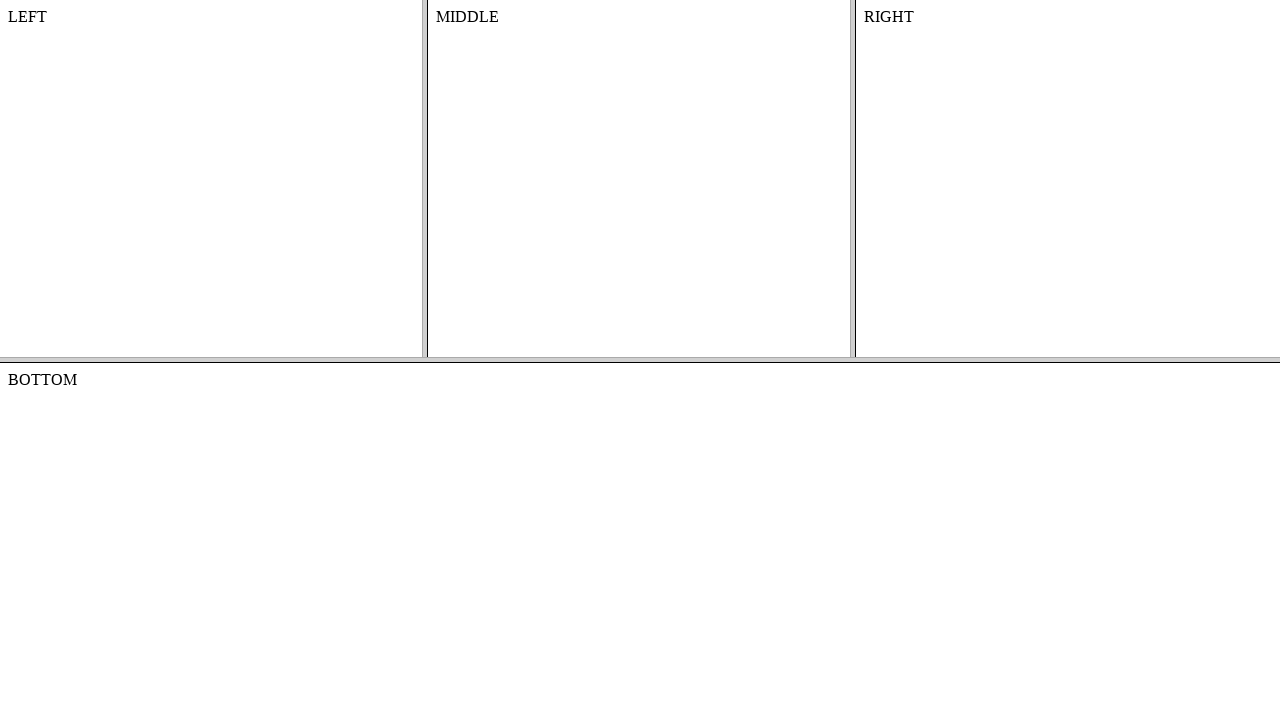

Extracted text from left frame: '
    LEFT
    

'
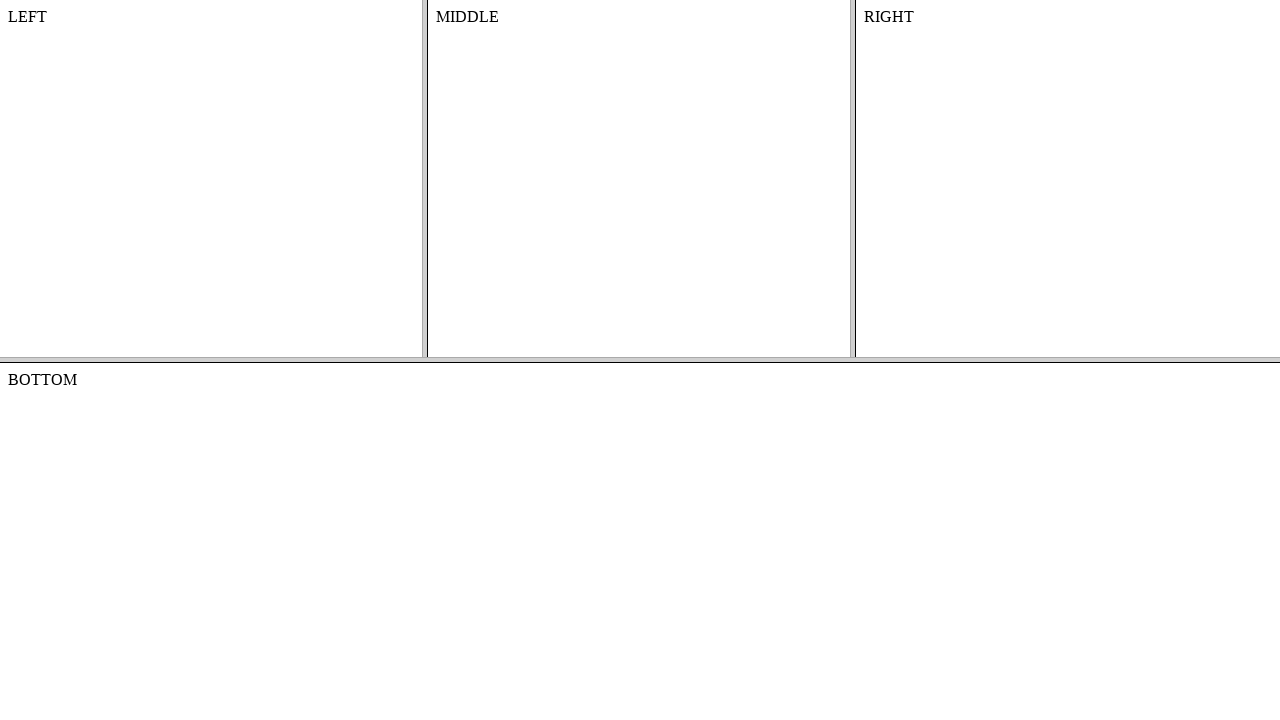

Switched to middle frame within top frame
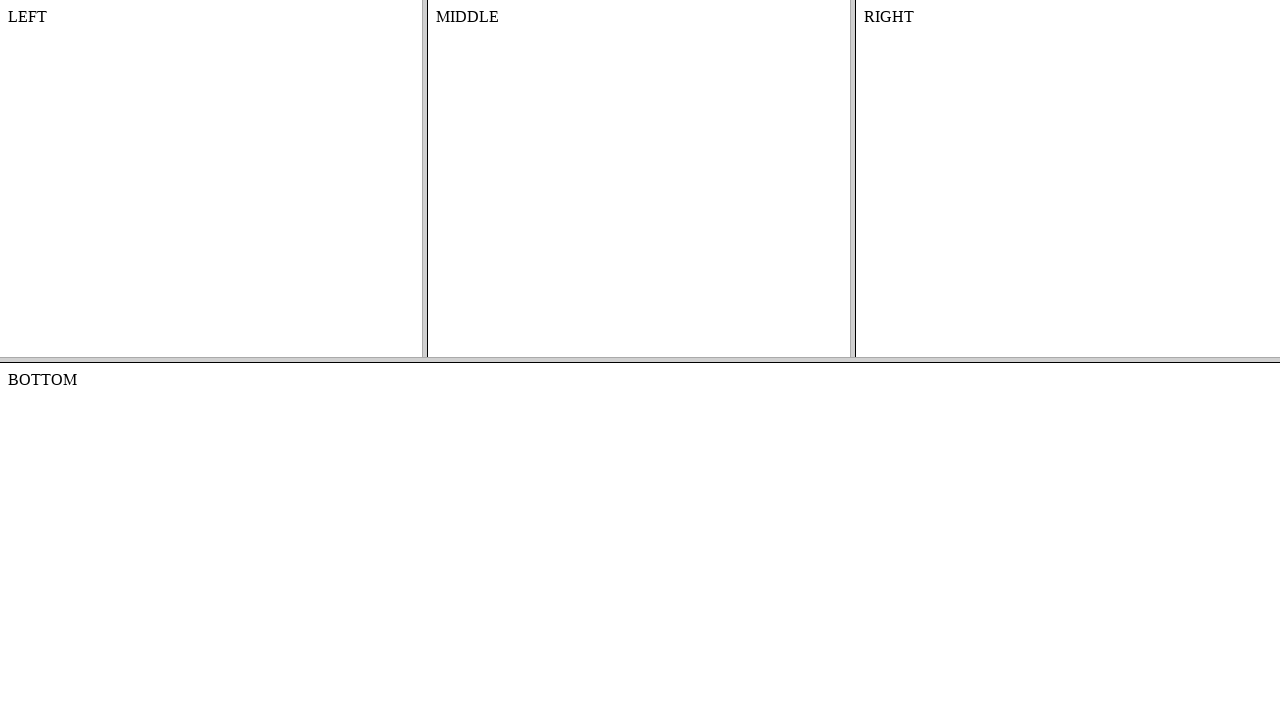

Extracted text from middle frame: 'MIDDLE'
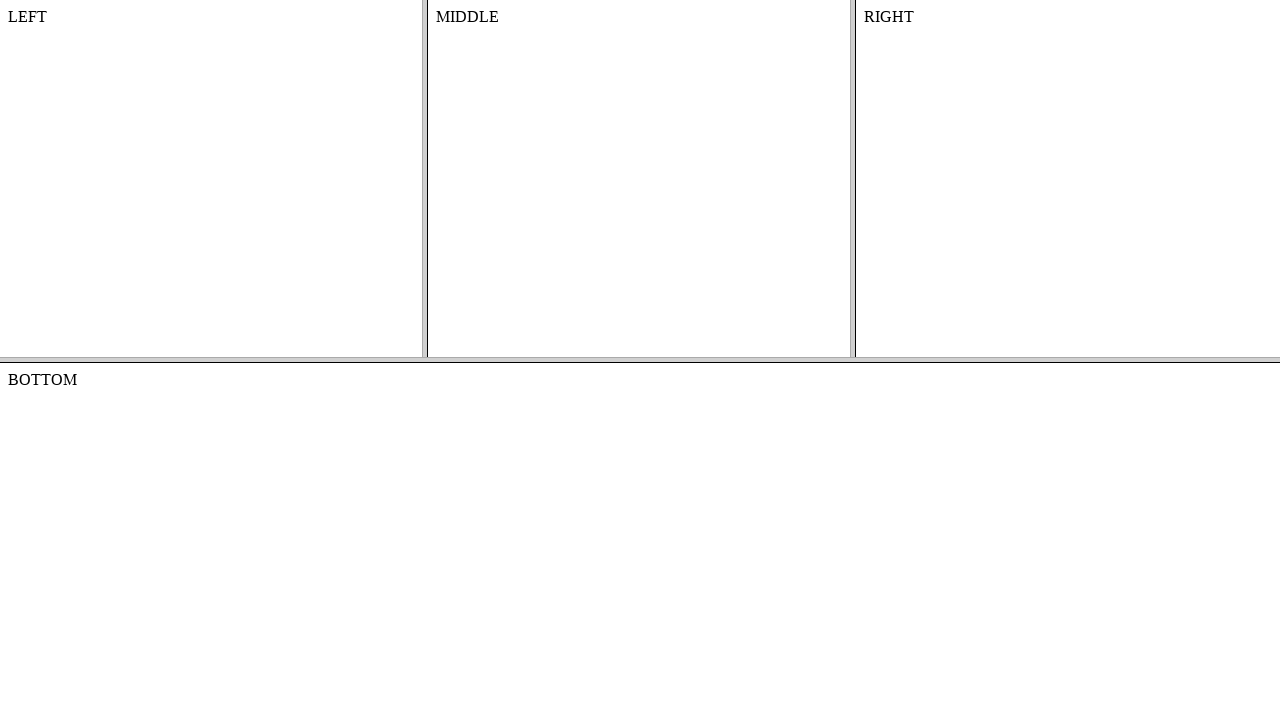

Switched to bottom frame from main page
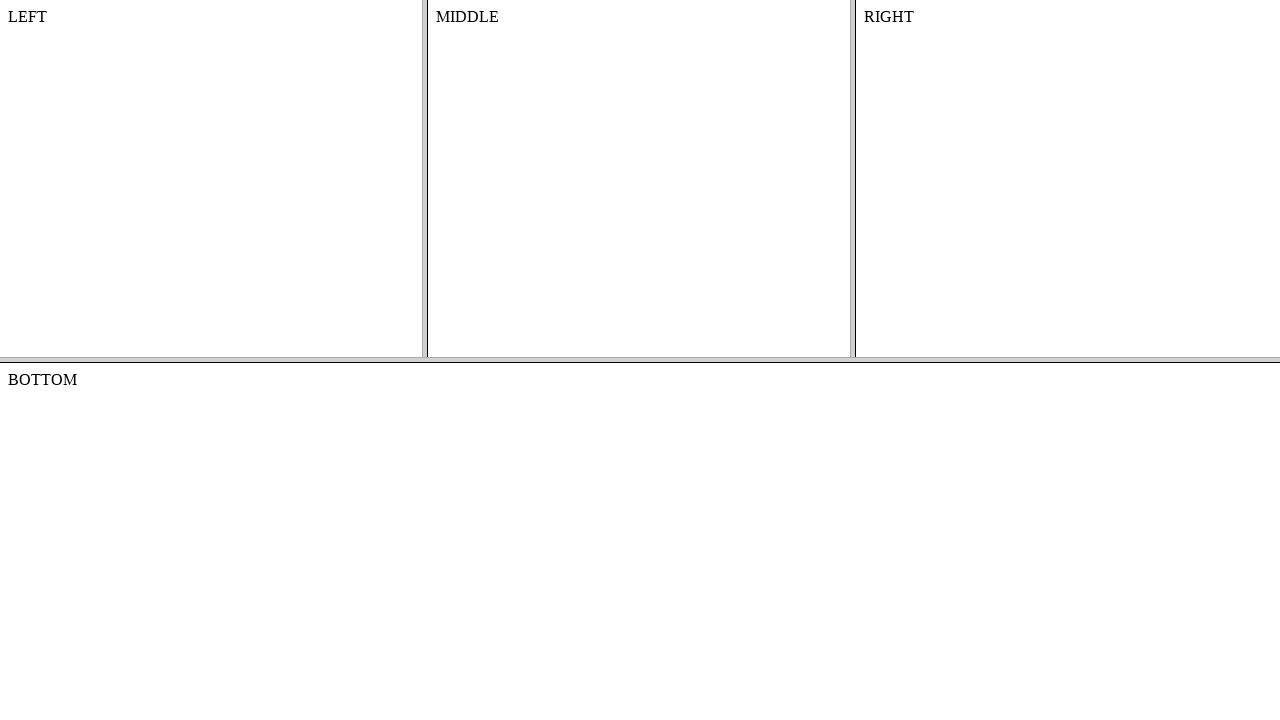

Extracted text from bottom frame: 'BOTTOM
'
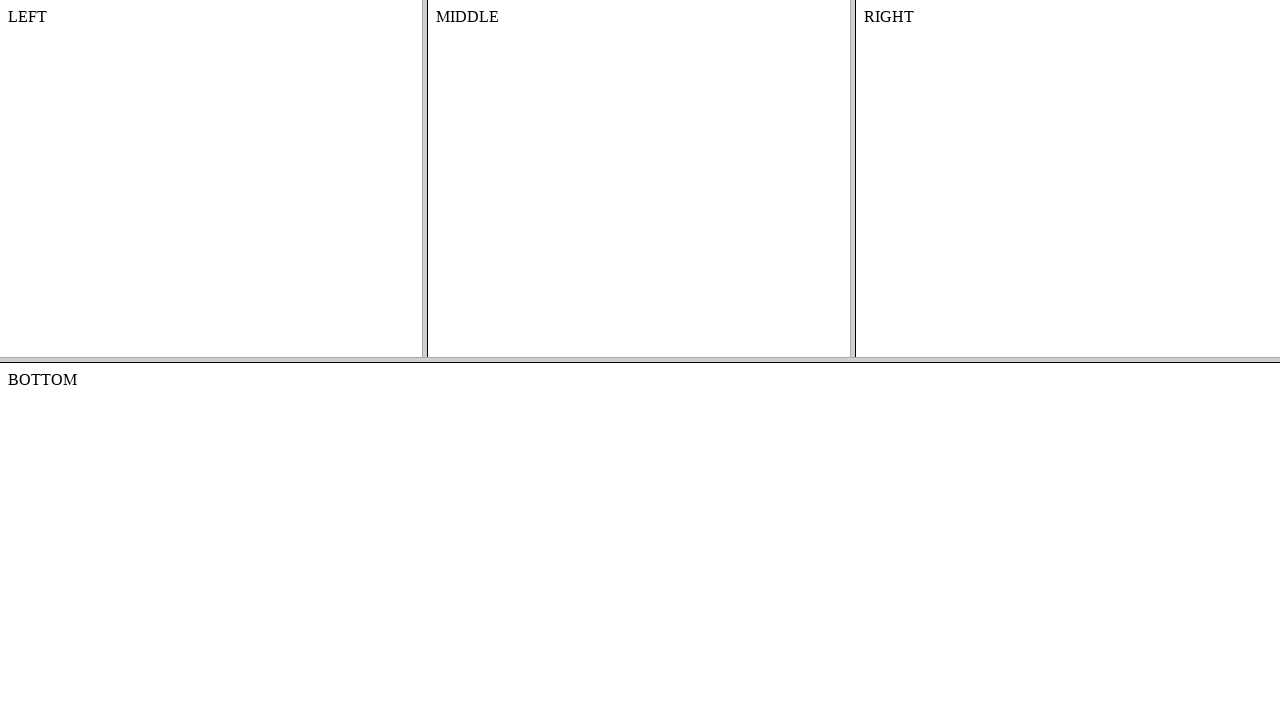

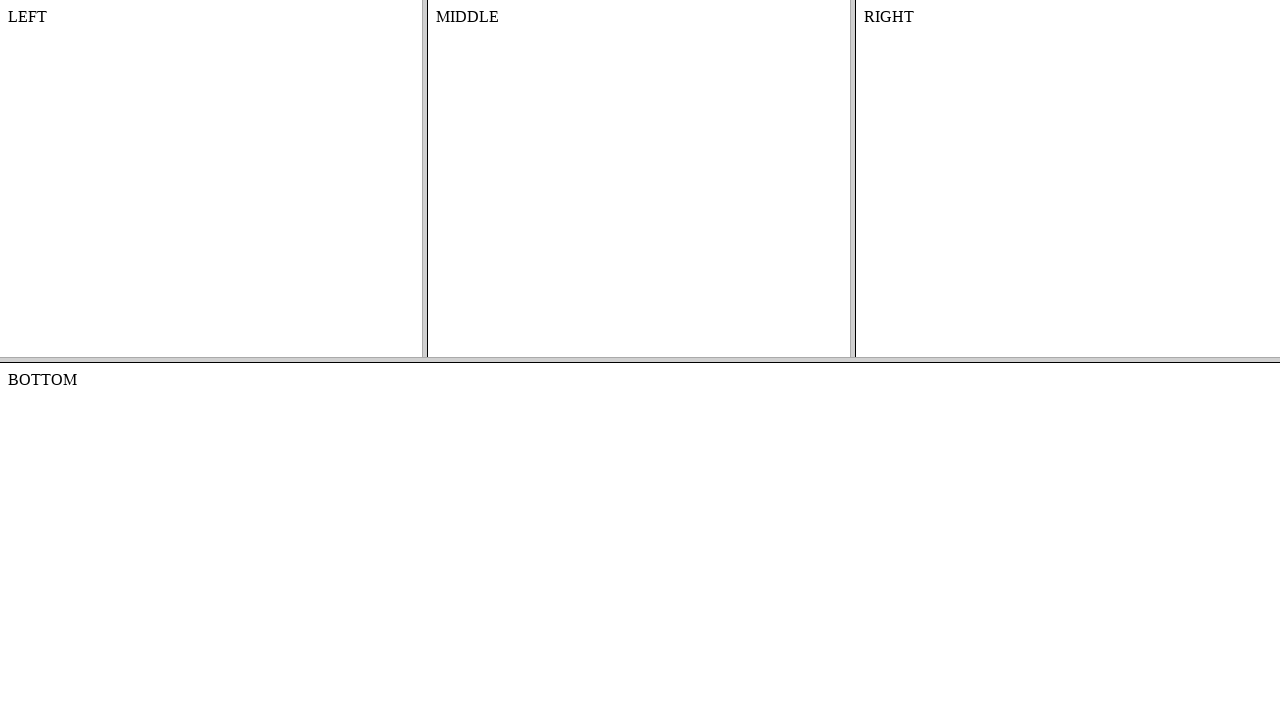